Navigates through DemoQA website to the Dynamic Properties section and interacts with a button that becomes visible after a delay

Starting URL: https://demoqa.com/

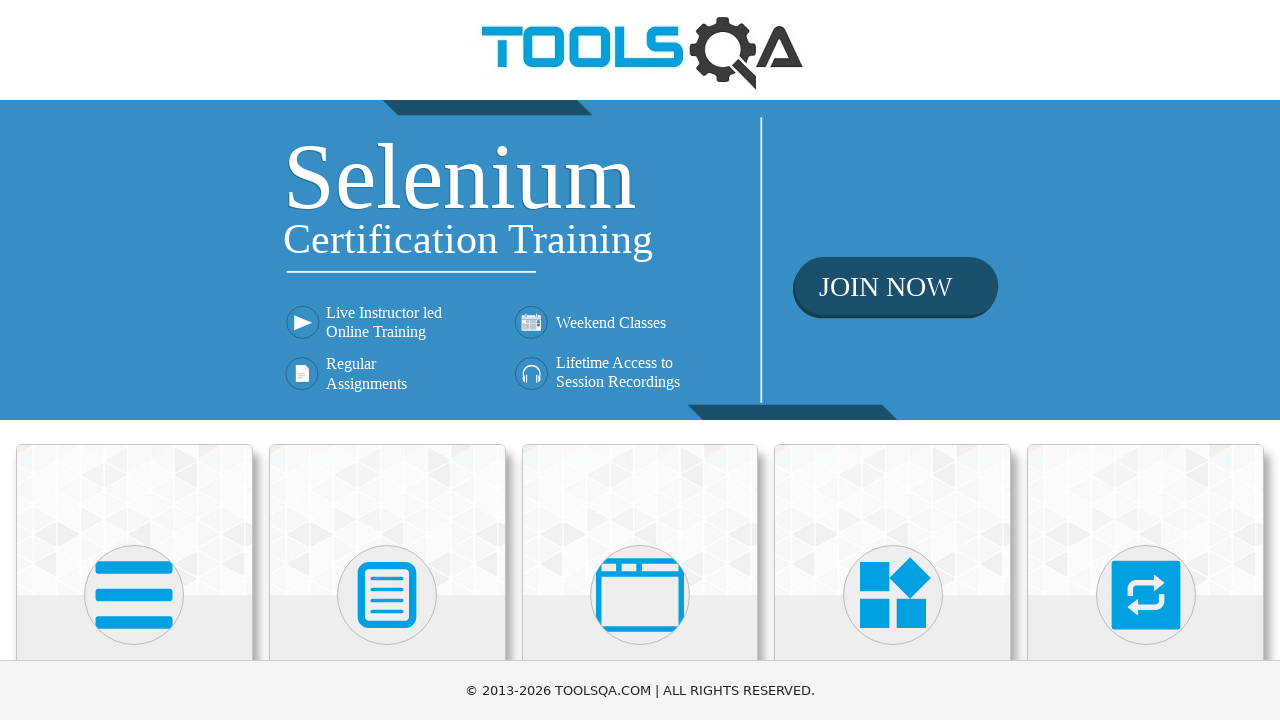

Clicked on Interactions section at (1146, 360) on xpath=//h5[text()="Interactions"]
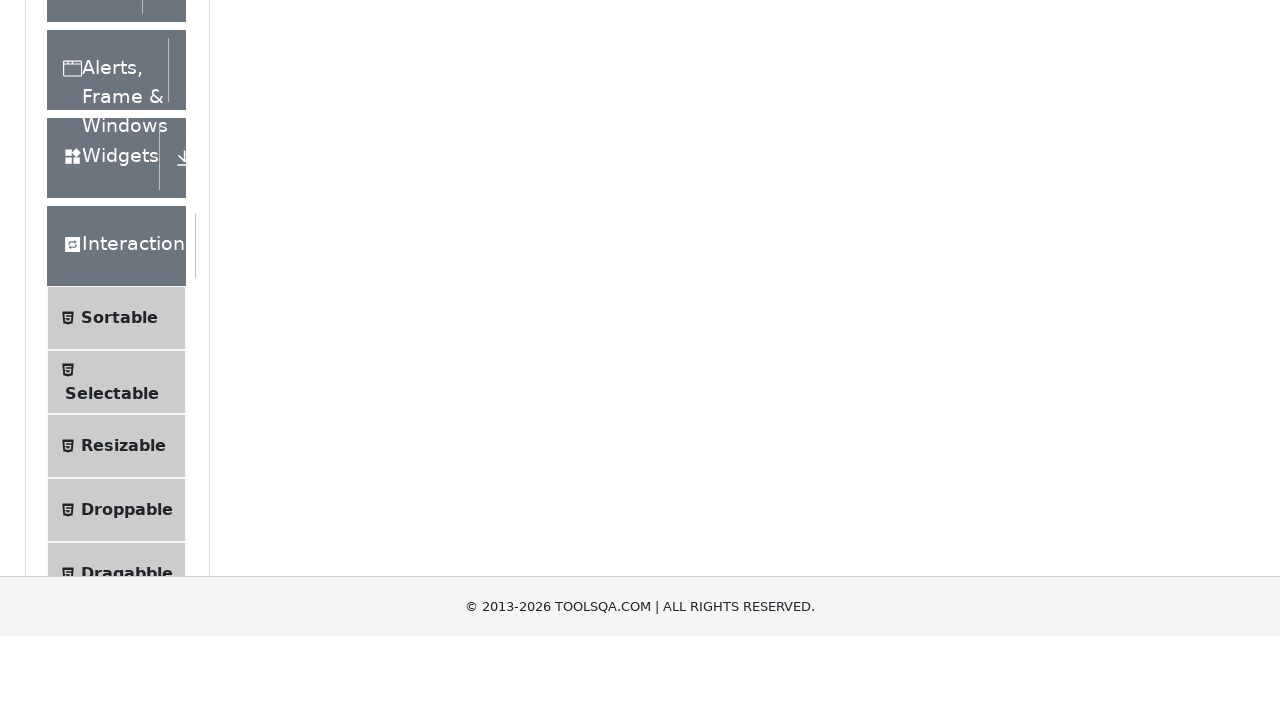

Clicked on Elements section at (109, 189) on xpath=//div[text()="Elements"]
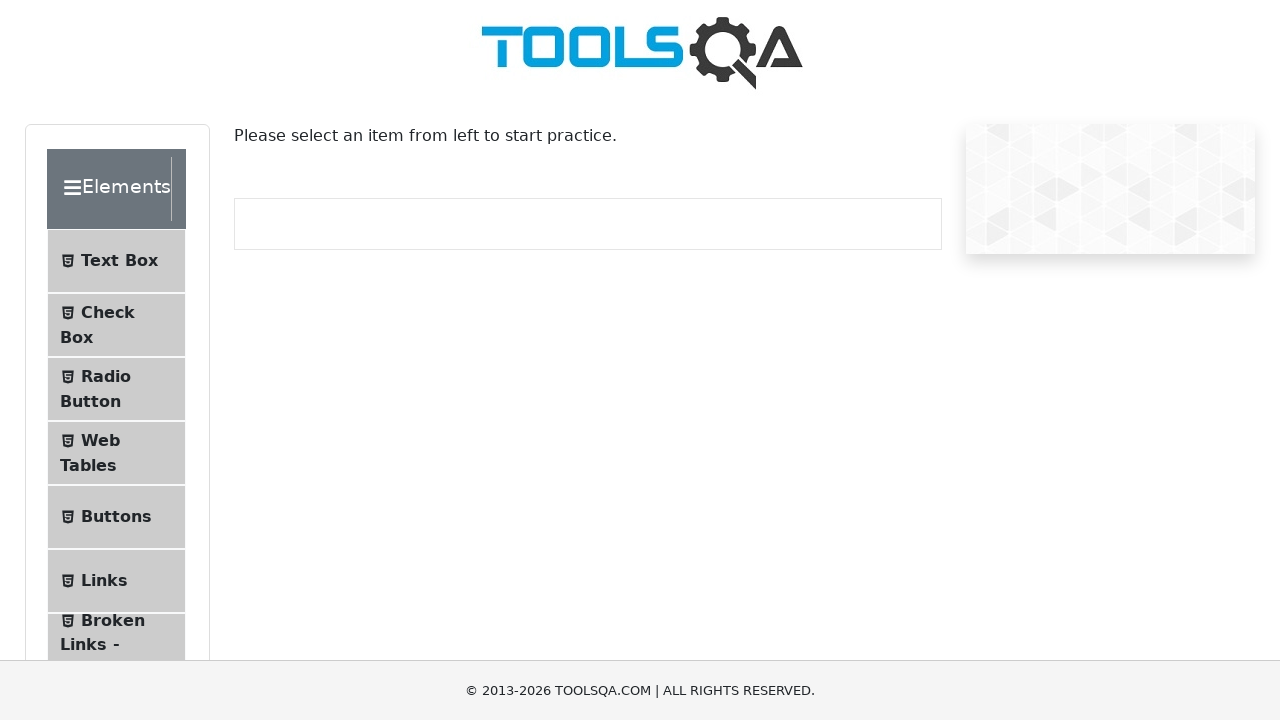

Scrolled down 100 pixels
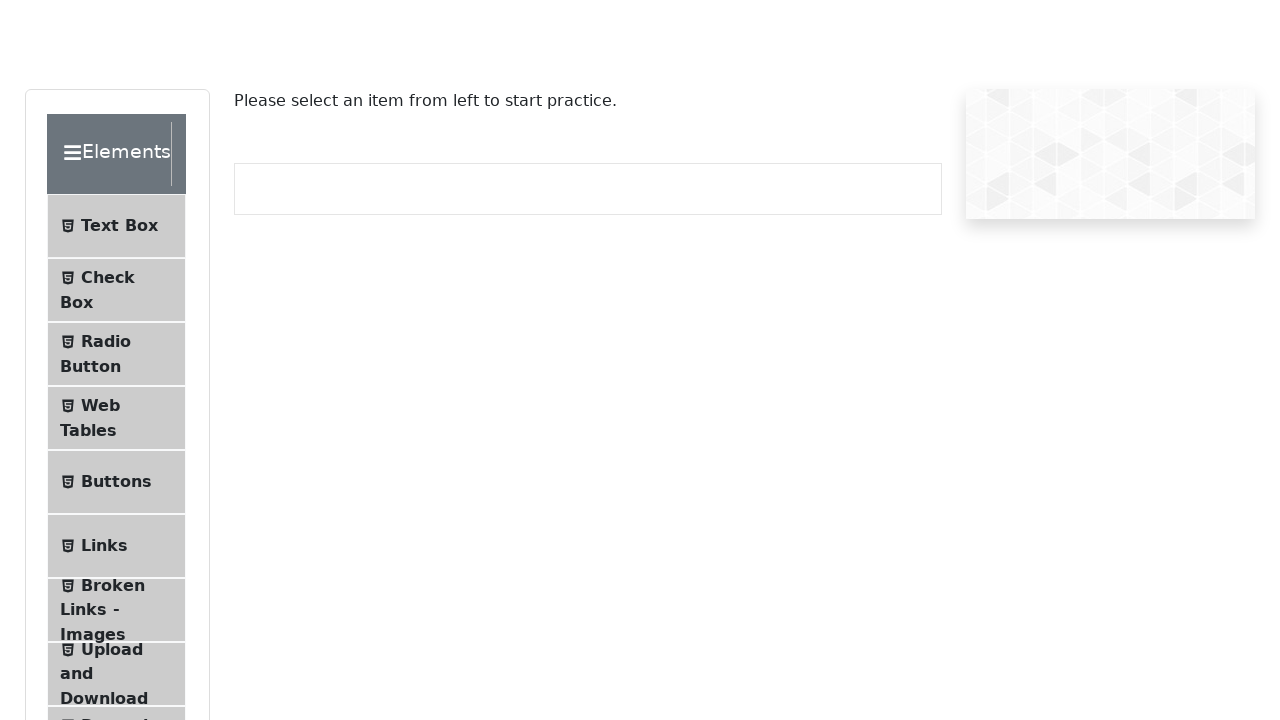

Clicked on Dynamic Properties menu item at (116, 123) on xpath=//li[@id="item-8"]
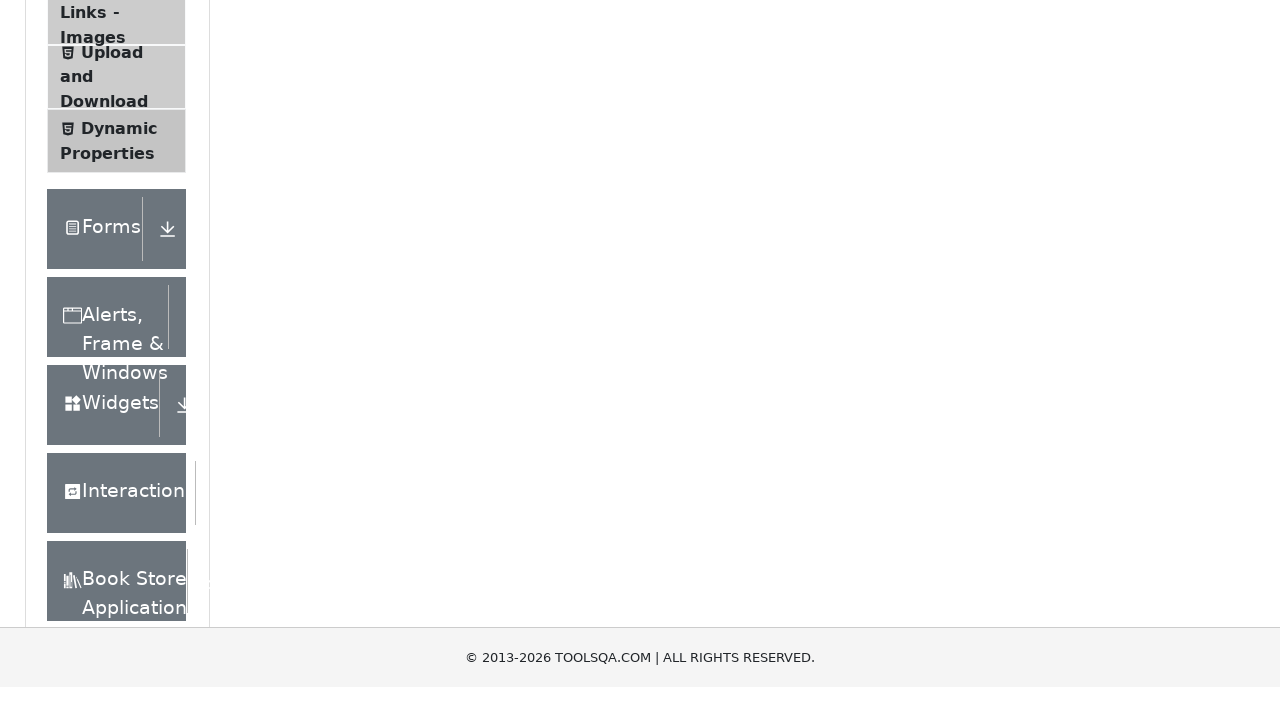

Waited for button to become visible after delay
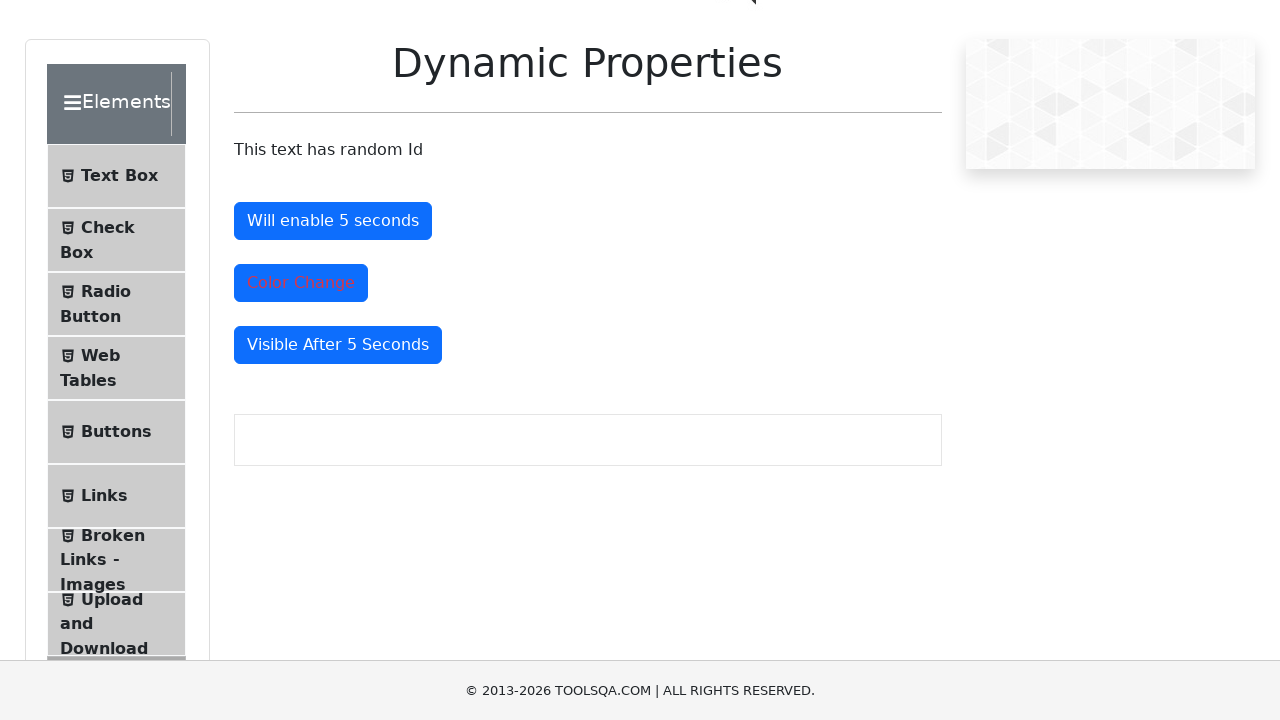

Clicked the dynamically visible button at (338, 345) on xpath=//button[@id="visibleAfter"]
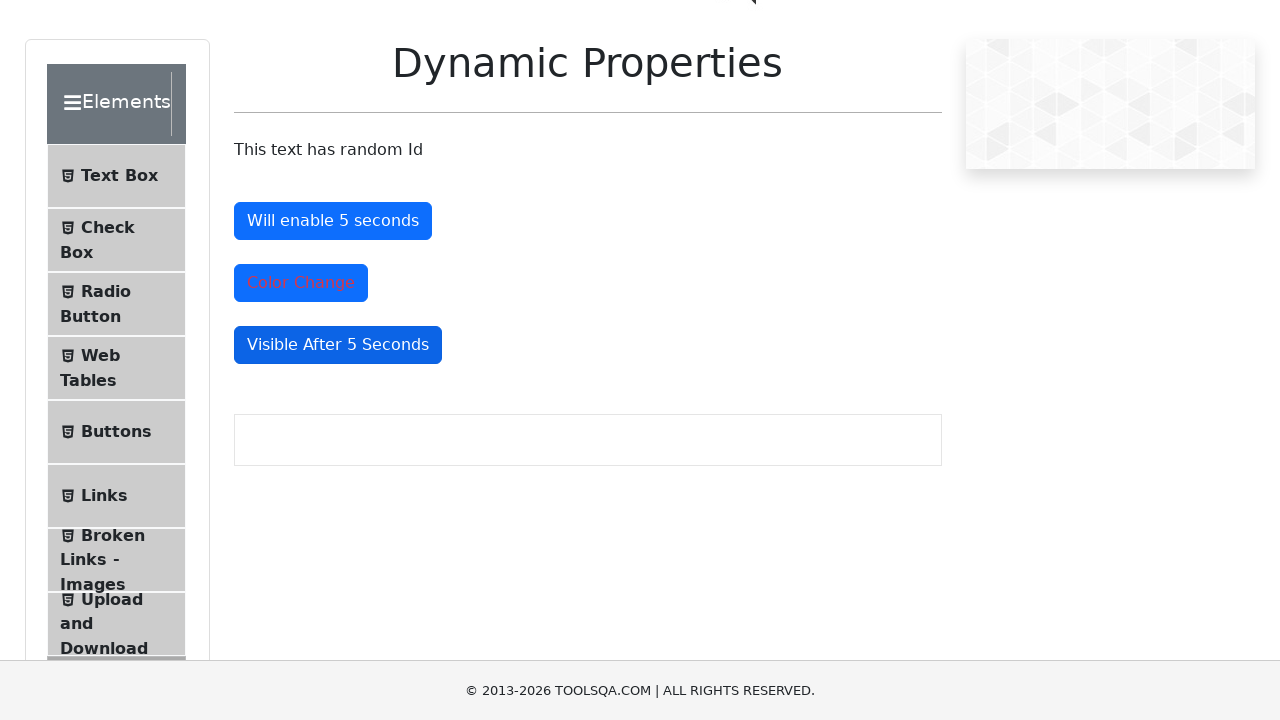

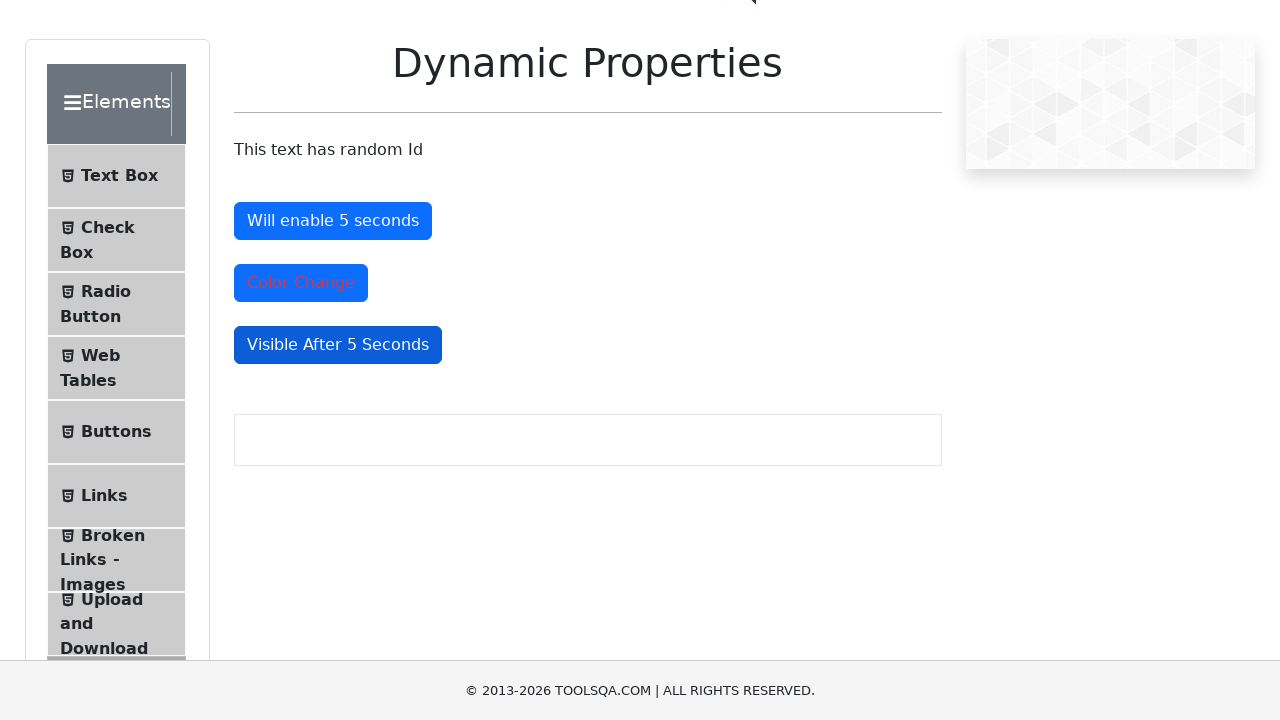